Navigates to the Leafground dashboard page and clicks on a server icon element in the layout menu

Starting URL: https://www.leafground.com/dashboard.xhtml

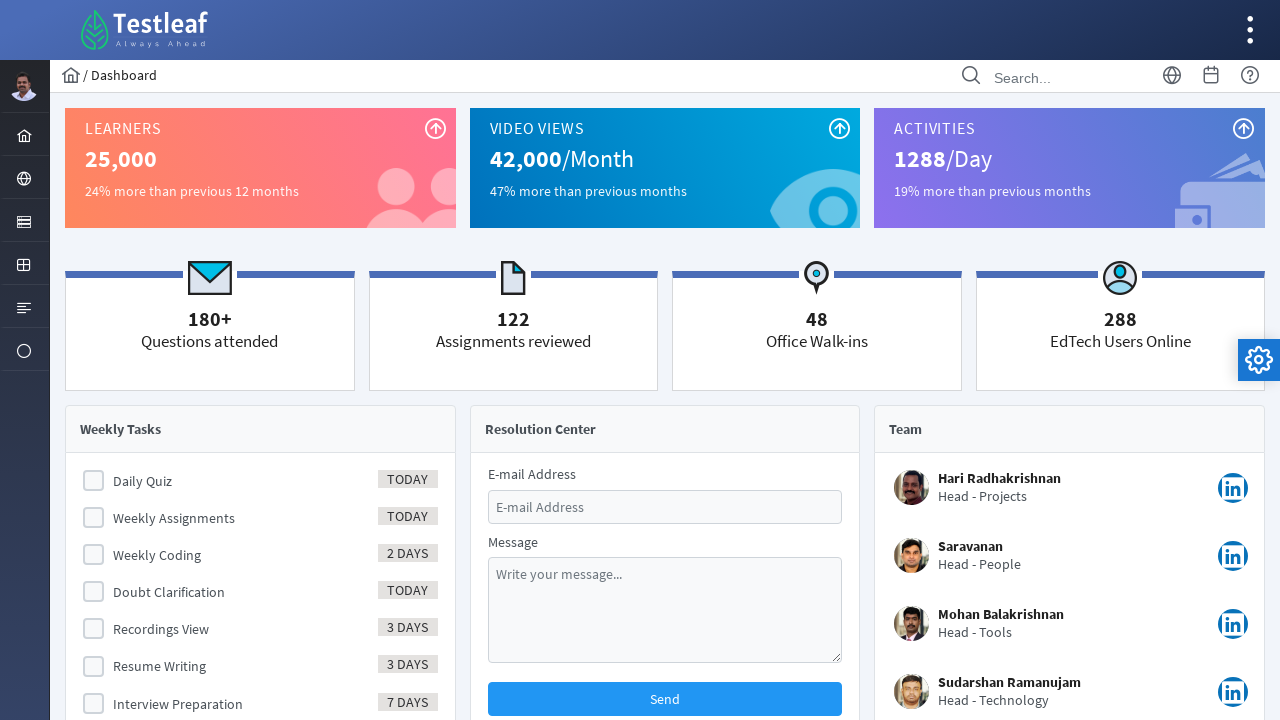

Navigated to Leafground dashboard page
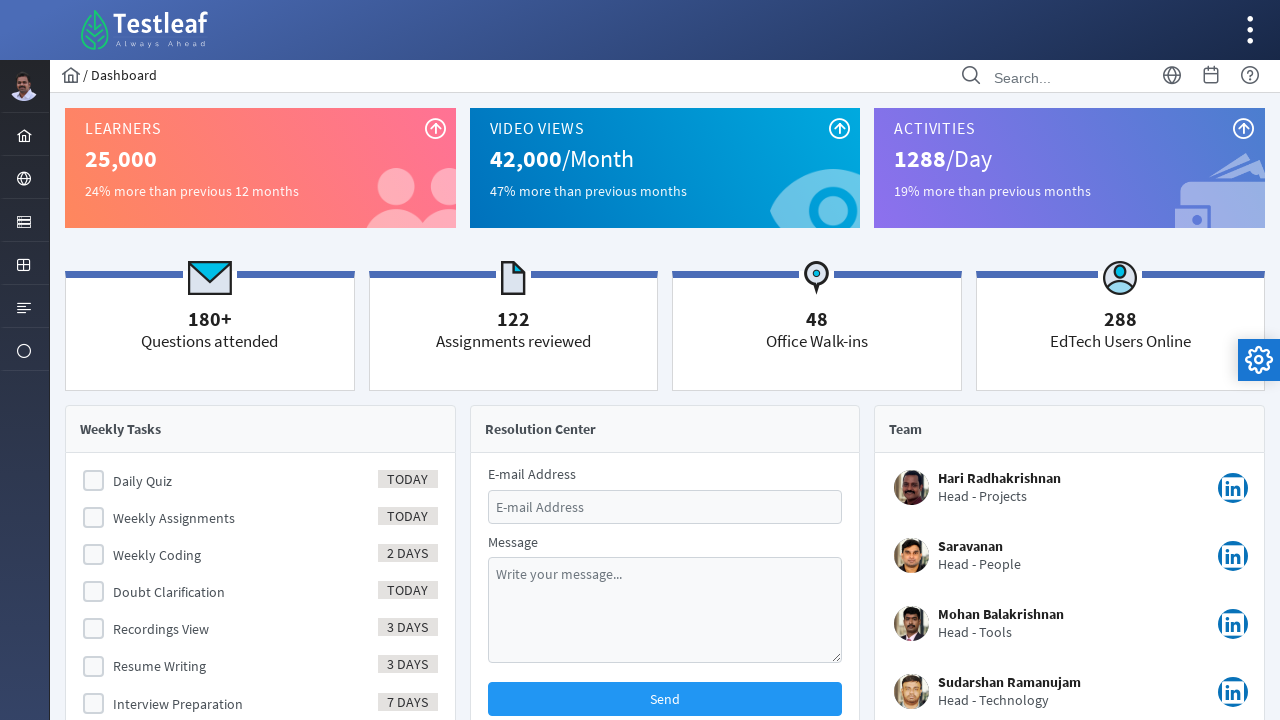

Clicked on server icon element in the layout menu at (24, 222) on i.pi.pi-server.layout-menuitem-icon
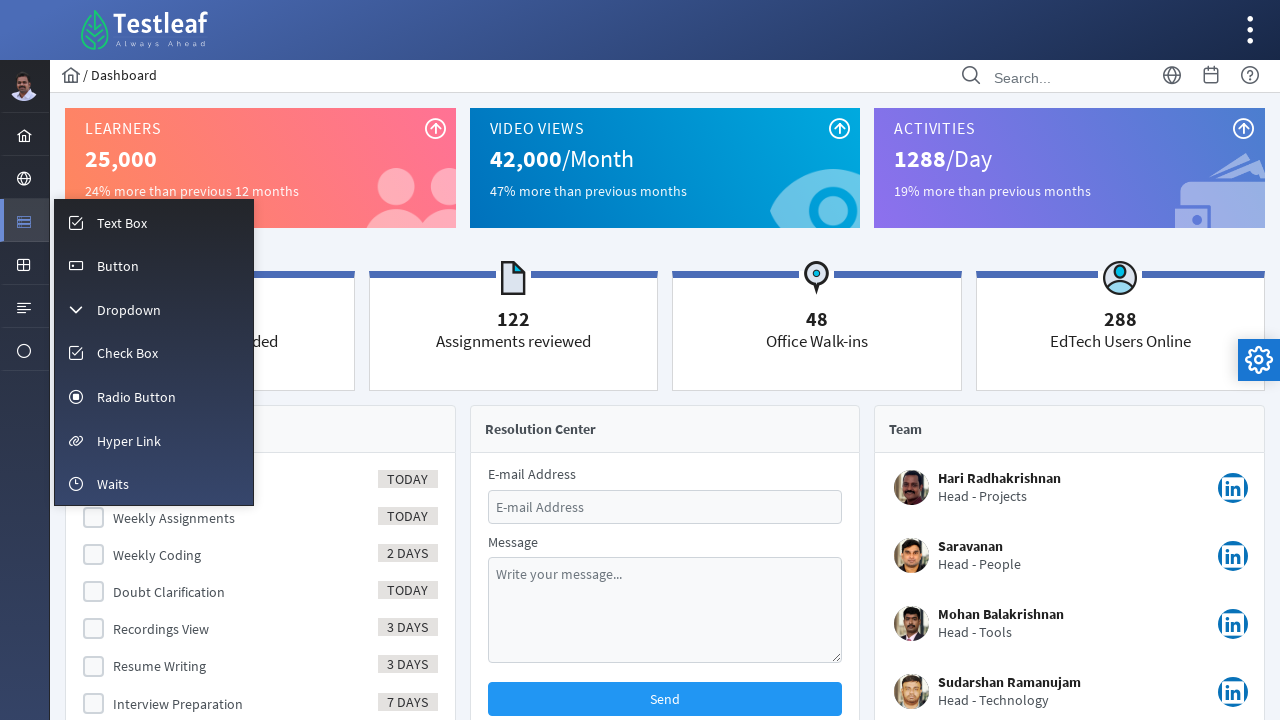

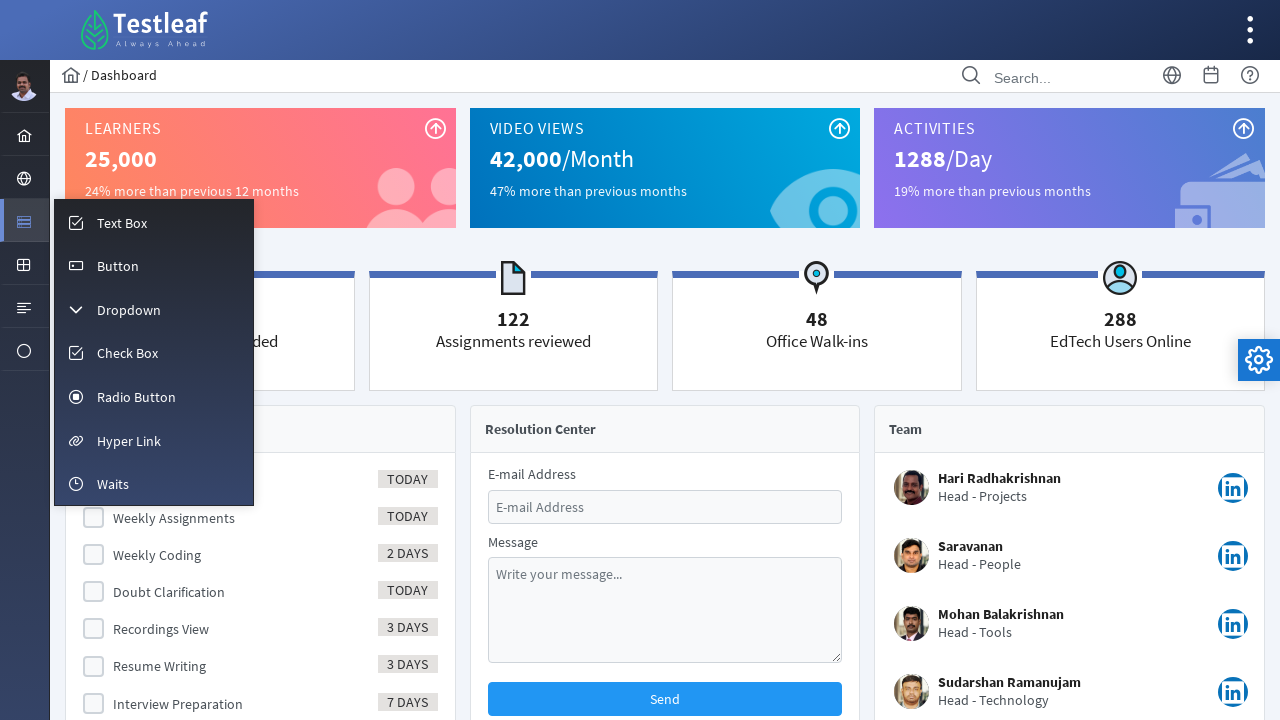